Tests clicking a button with a dynamic ID by using text-based selection.

Starting URL: http://uitestingplayground.com/dynamicid

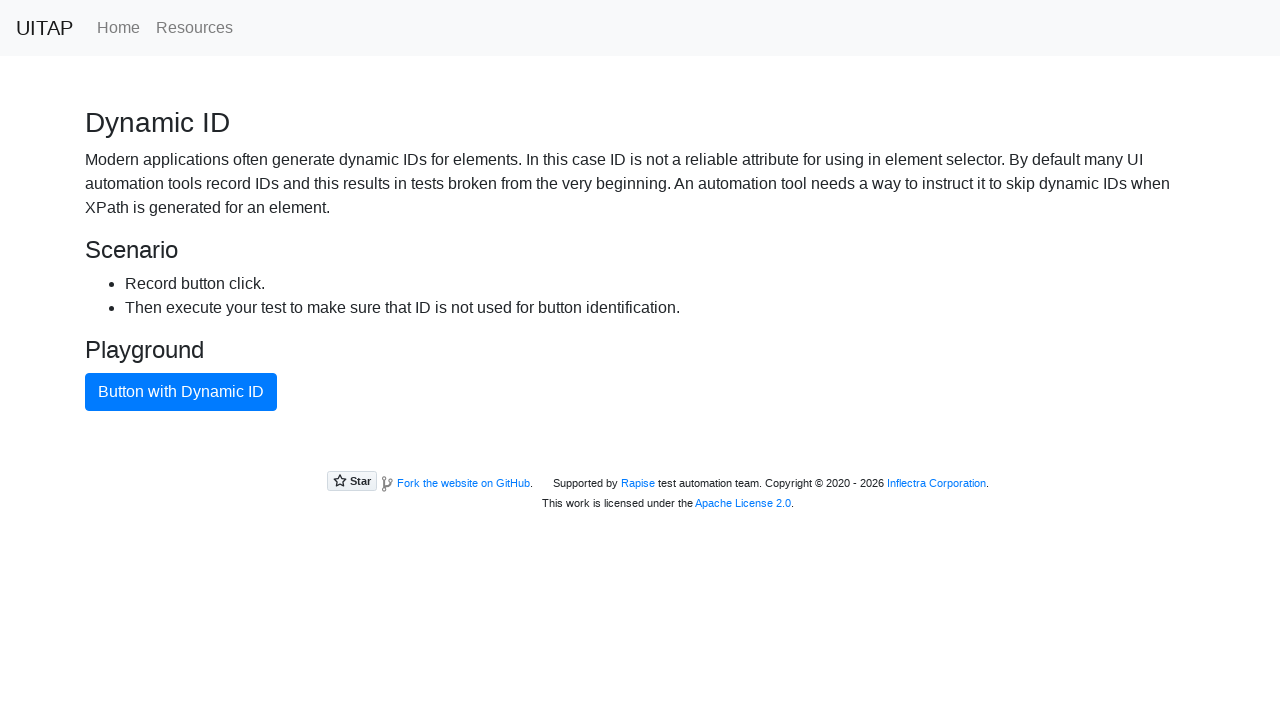

Navigated to dynamic ID test page
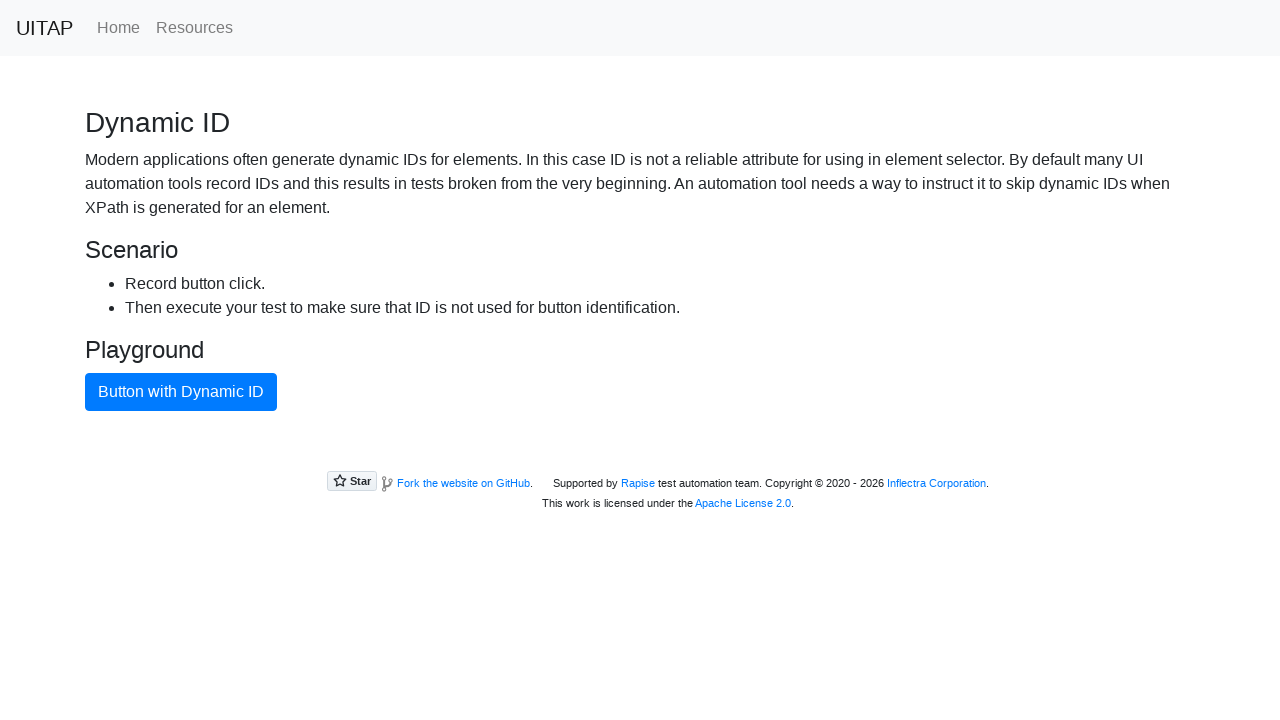

Clicked button with dynamic ID using text-based selection at (181, 392) on button:has-text('Button with Dynamic ID')
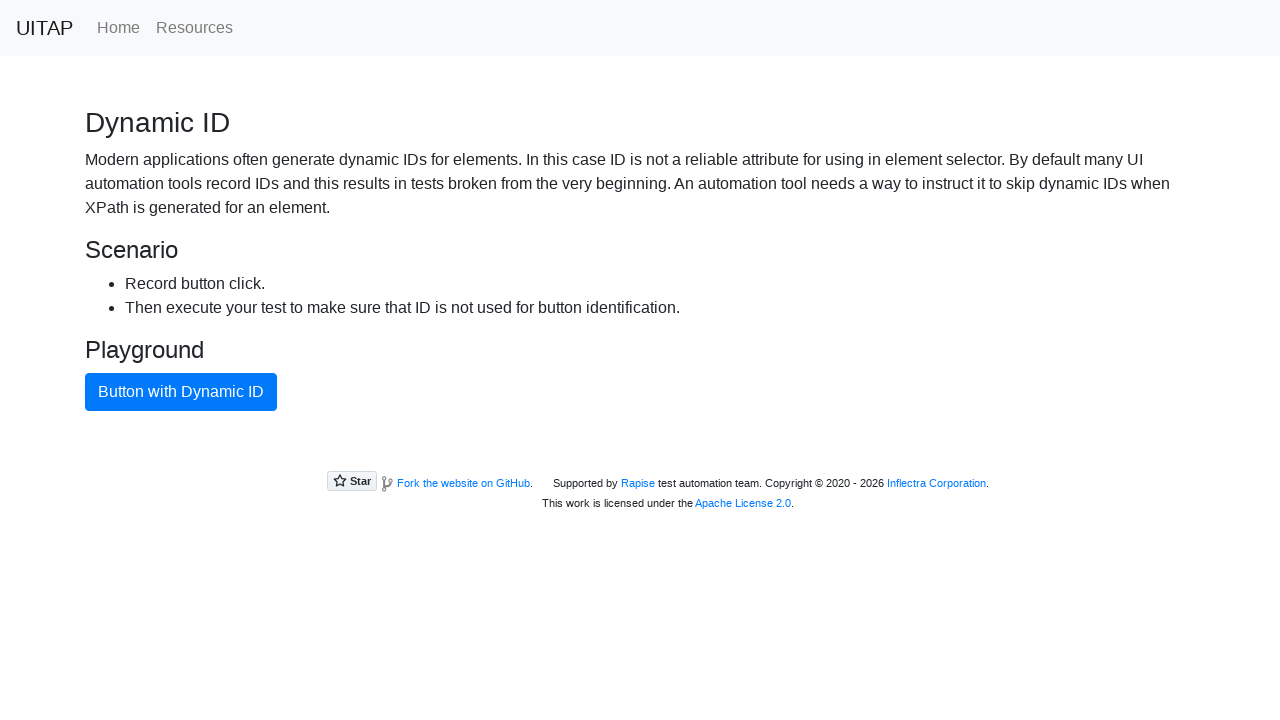

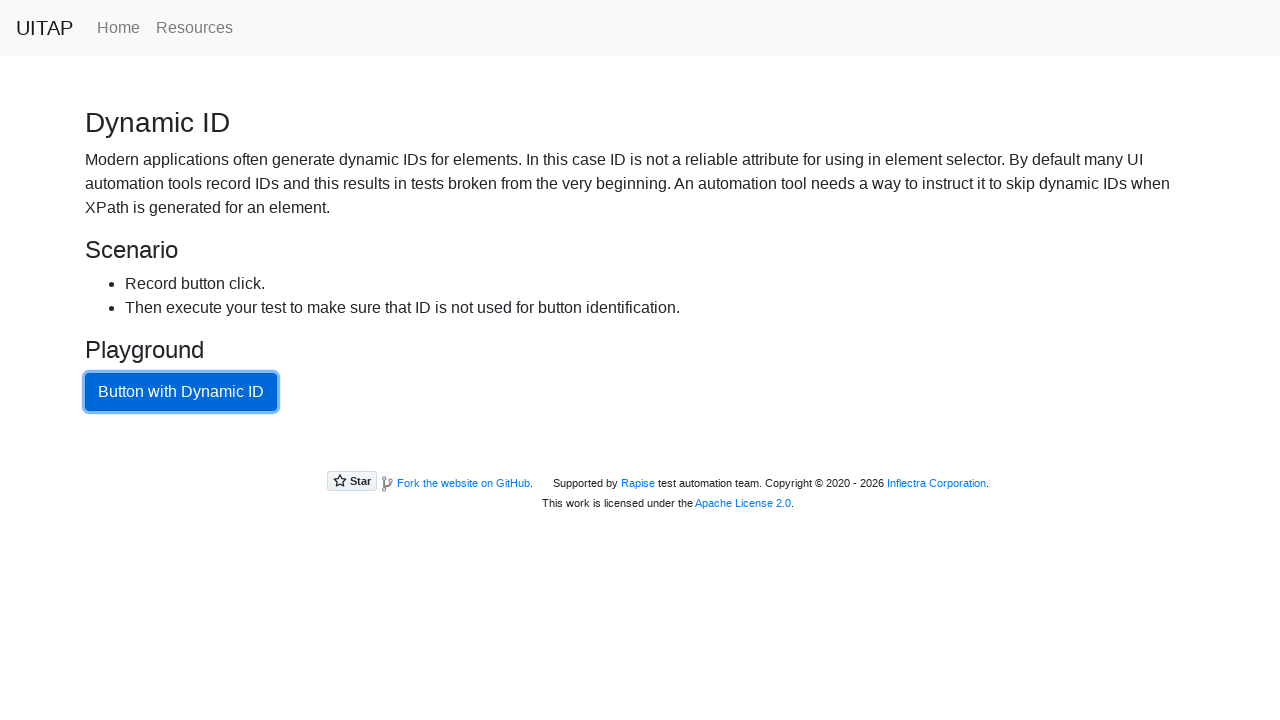